Tests the CNS (Caja Nacional de Salud) certificate form by filling in CI and birth date fields

Starting URL: https://www.cns.gob.bo/Servicios/NoAfiliacion

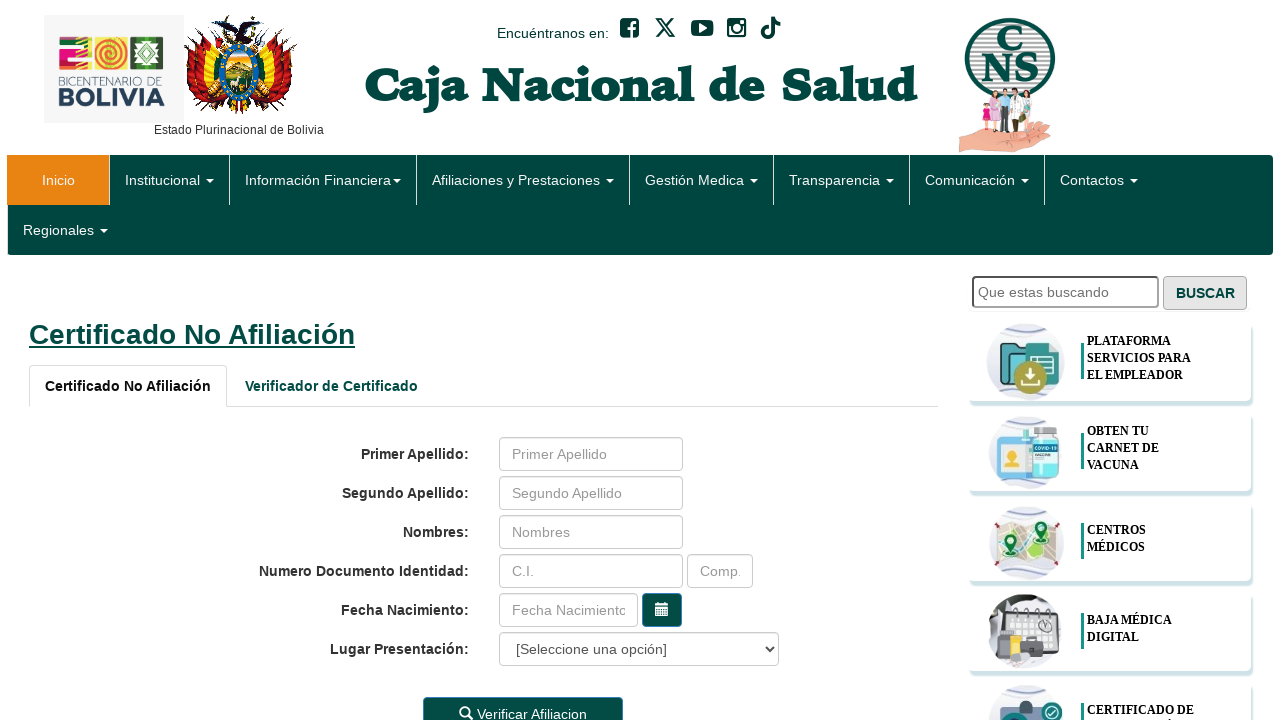

Navigated to CNS certificate form page
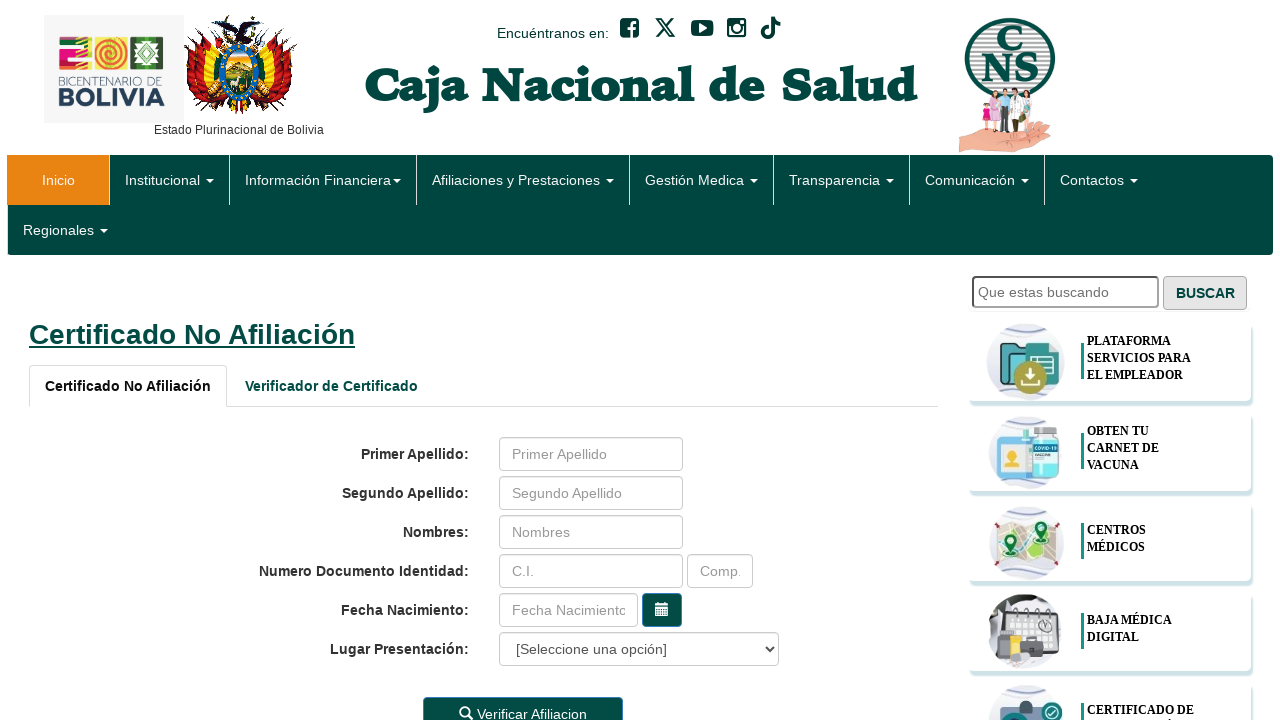

Filled CI field with '7234891' on #txtCI
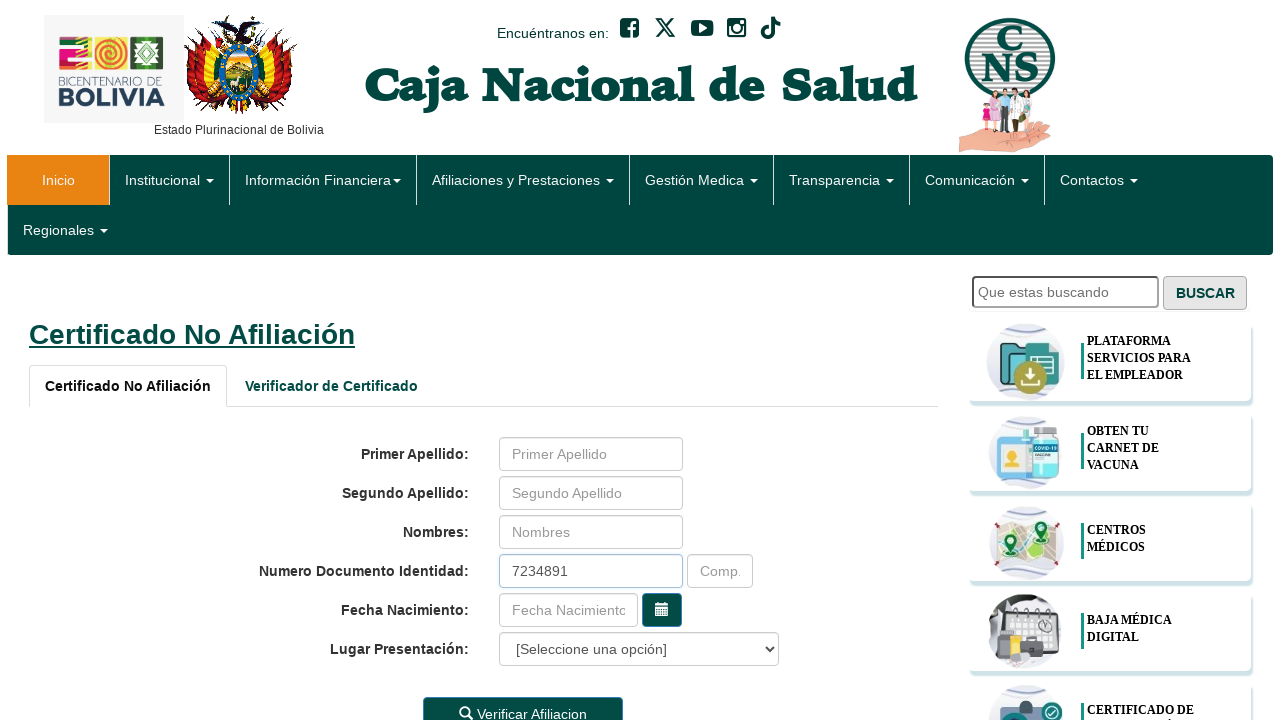

Filled birth date field with '15/06/1990' on #txtFechaNacimiento
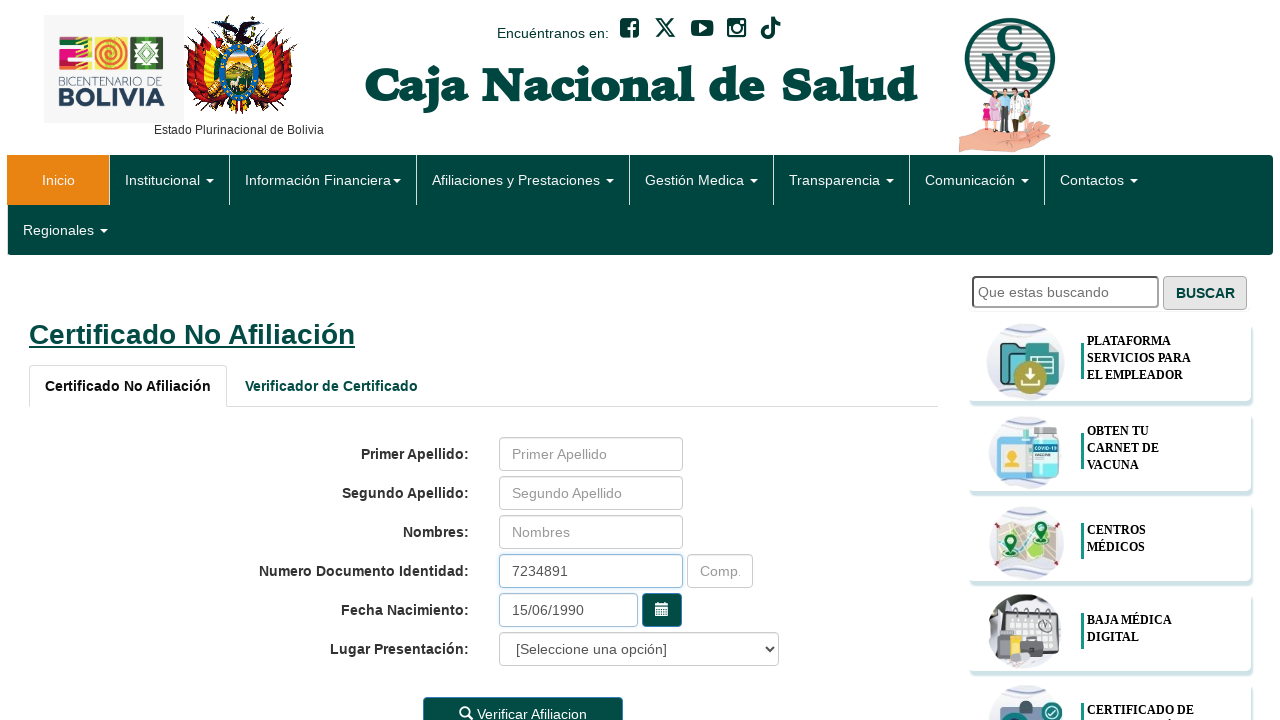

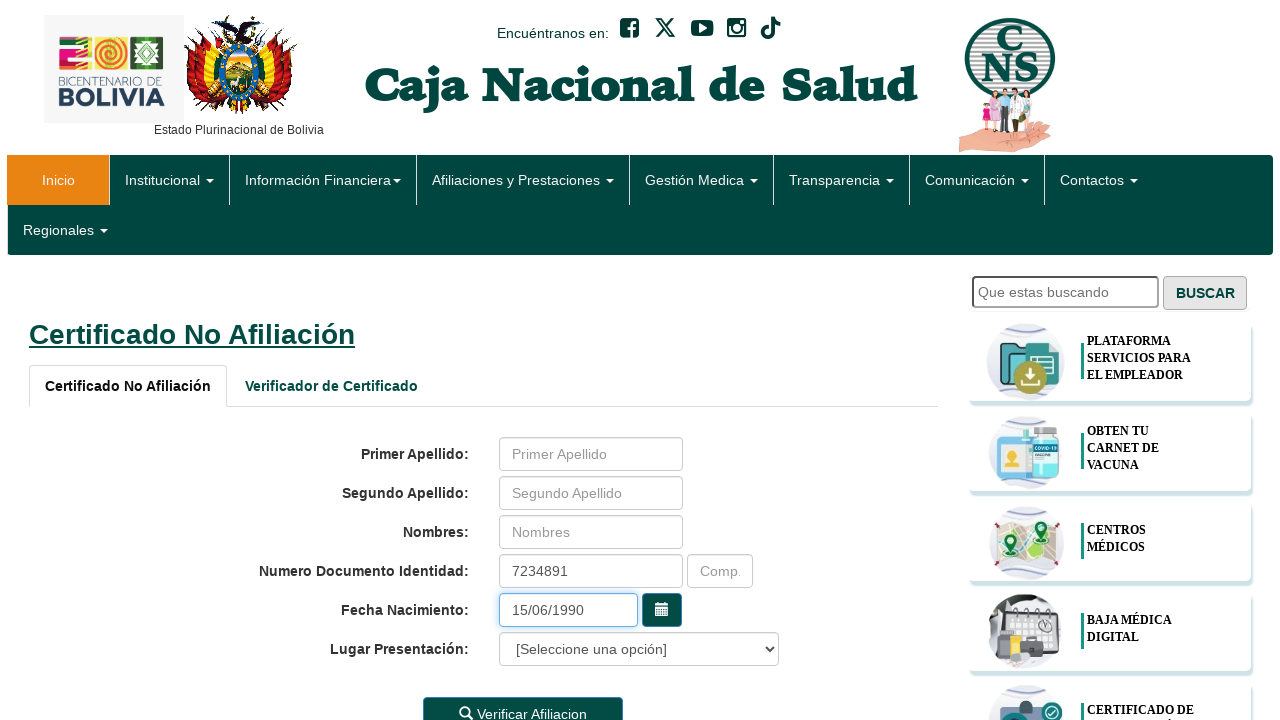